Tests JavaScript prompt alert by clicking the prompt button, entering text into the alert, and accepting it

Starting URL: http://the-internet.herokuapp.com/javascript_alerts

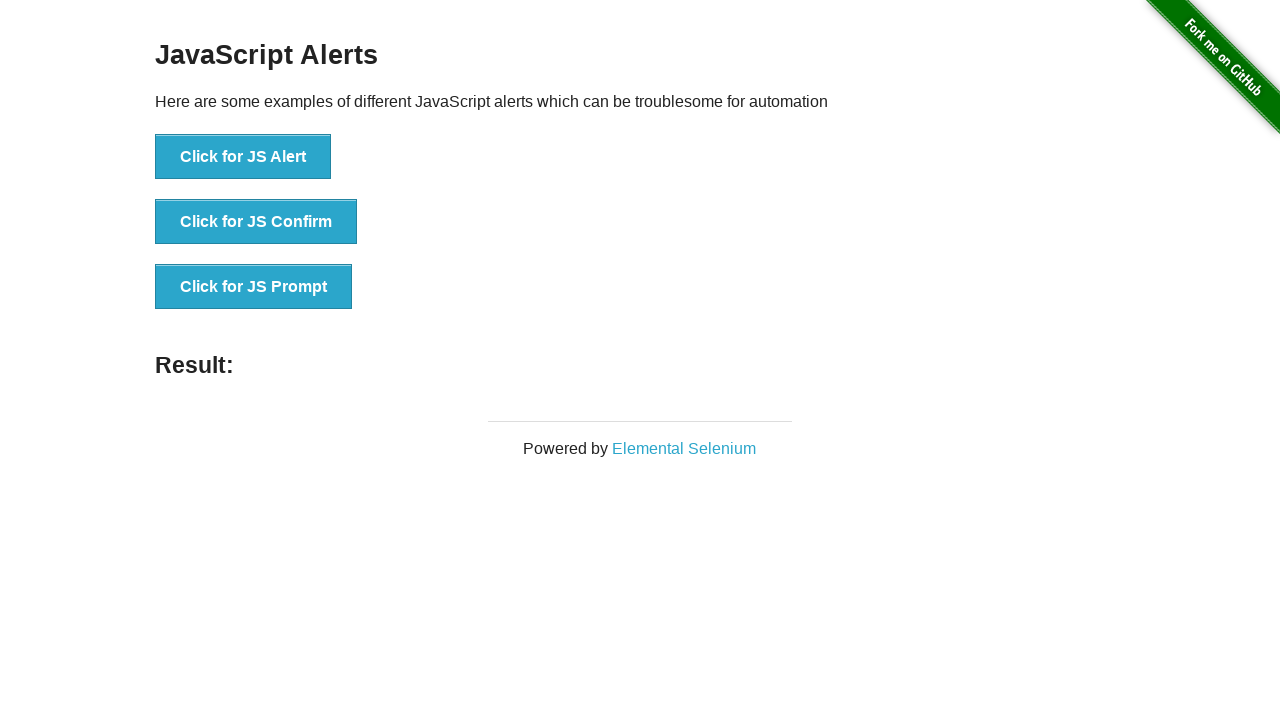

Clicked the 'Click for JS Prompt' button to trigger prompt alert at (254, 287) on xpath=//*[text()='Click for JS Prompt']
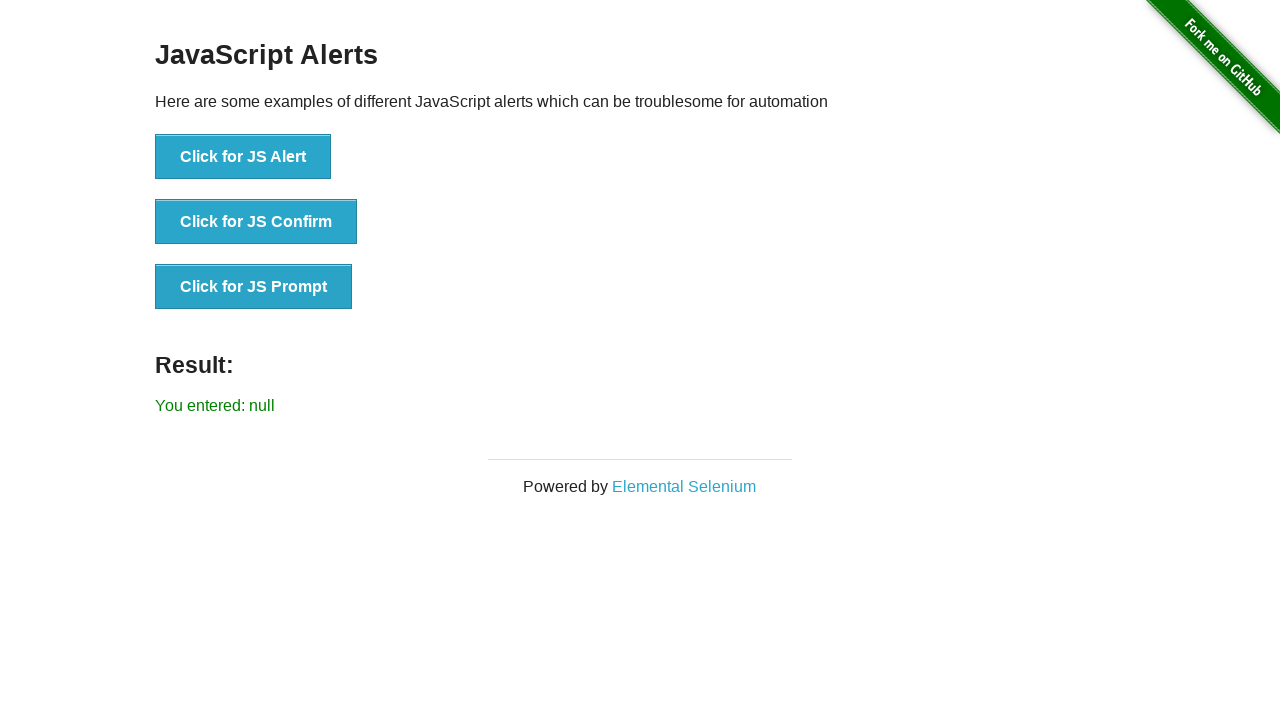

Set up dialog event handler to accept prompt with text 'Hello alert'
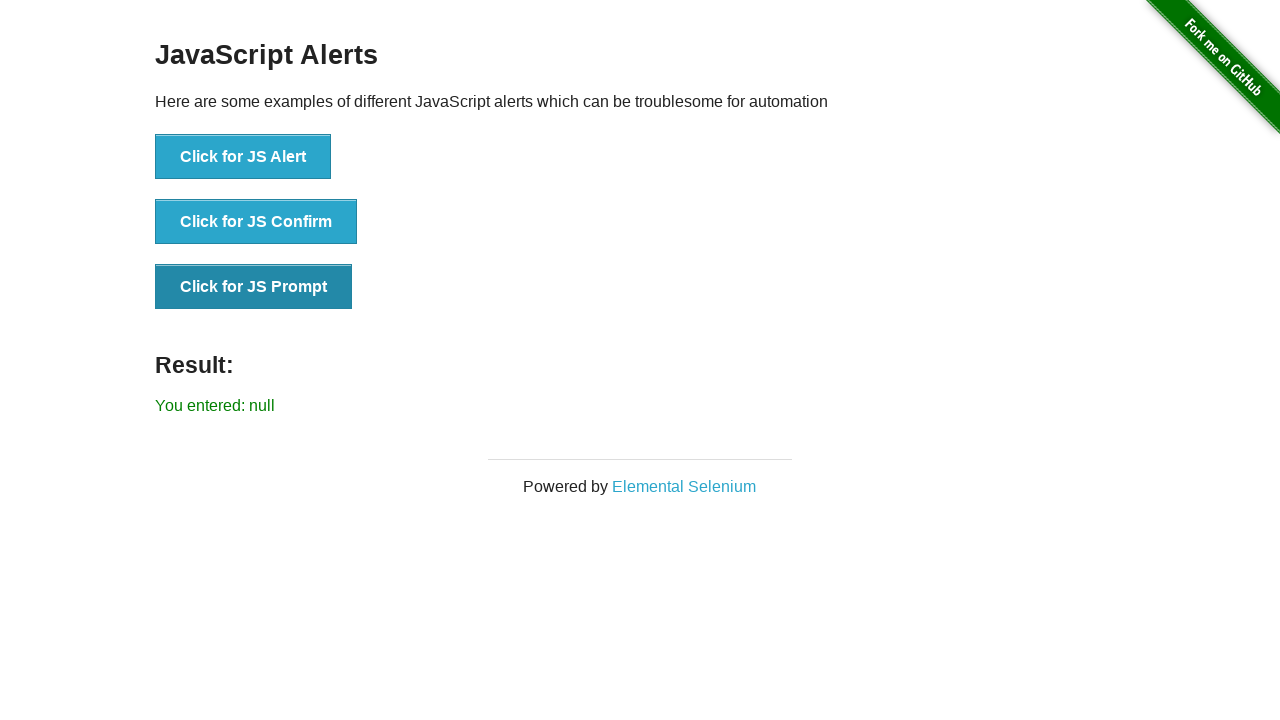

Clicked the 'Click for JS Prompt' button again to trigger the prompt dialog at (254, 287) on xpath=//button[text()='Click for JS Prompt']
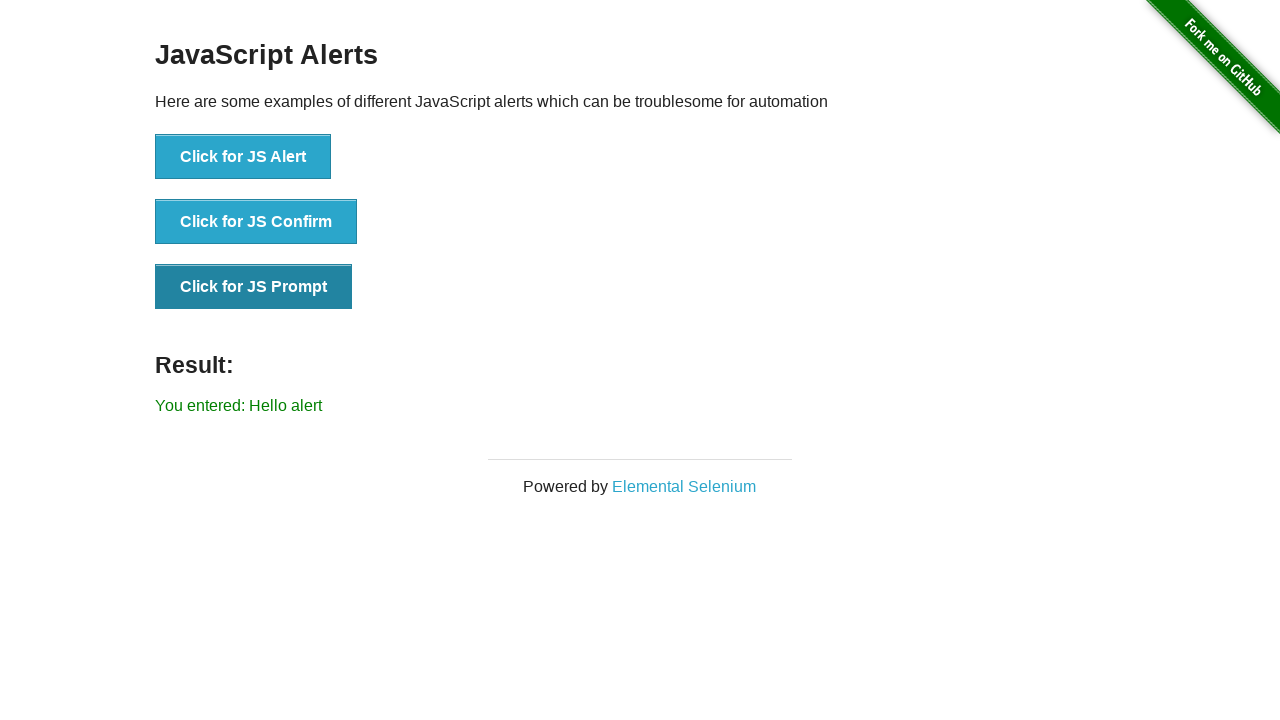

Result element displayed after accepting the prompt with entered text
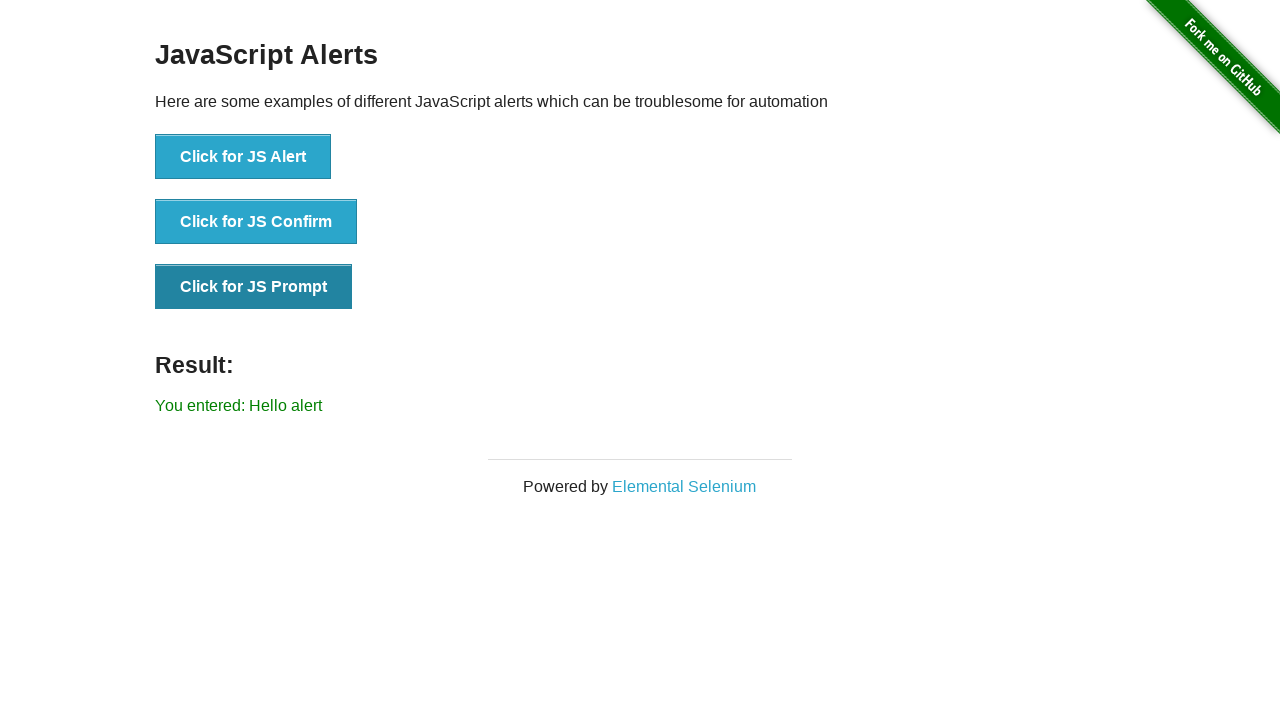

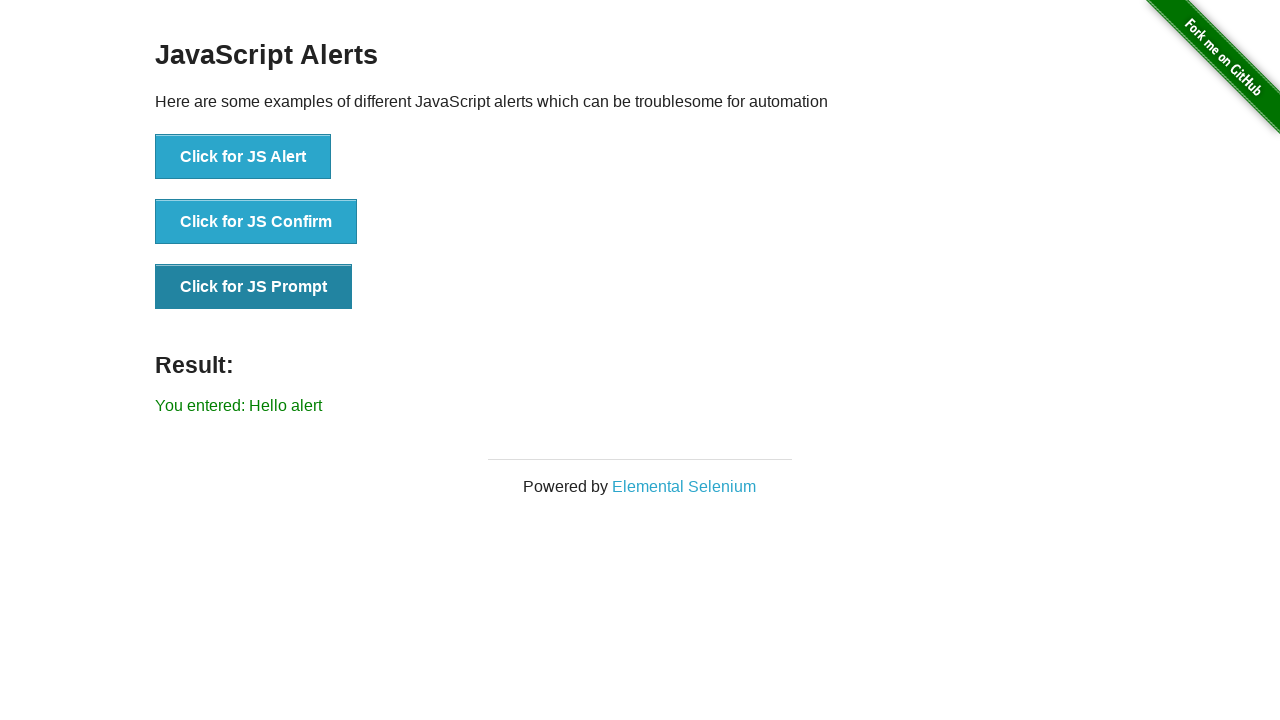